Automates the process of adding Broccoli to cart multiple times, proceeding to checkout, verifying cart contents, and completing the order with country selection and agreement acceptance

Starting URL: https://rahulshettyacademy.com/seleniumPractise/#/

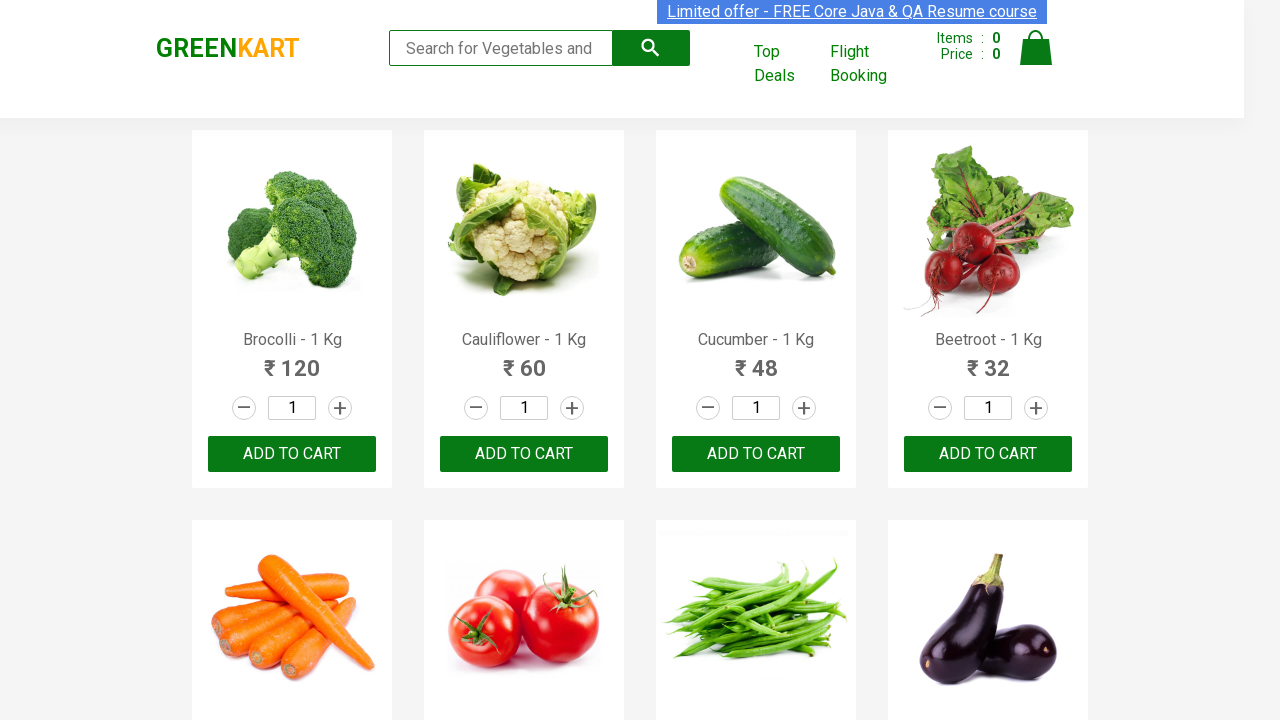

Clicked increment button for Broccoli at (340, 408) on xpath=//*[@id="root"]/div/div[1]/div/div[1]/div[2]/a[2]
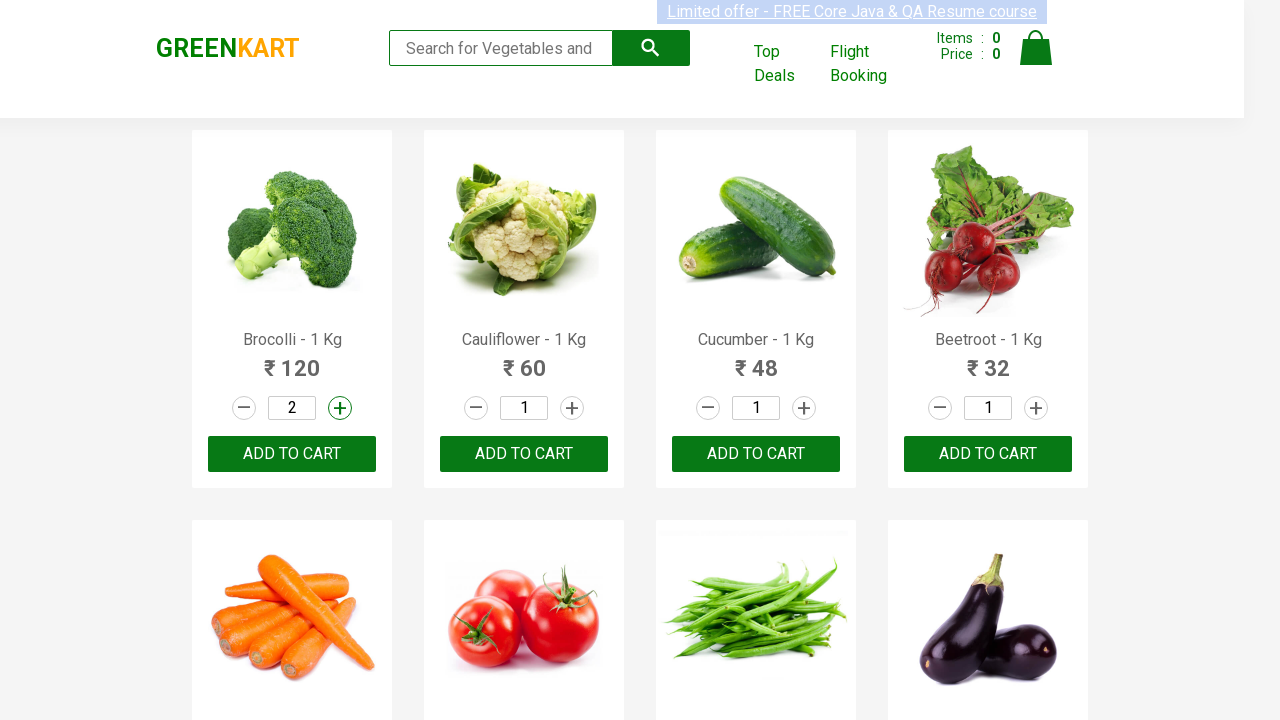

Waited 1 second for Broccoli quantity update
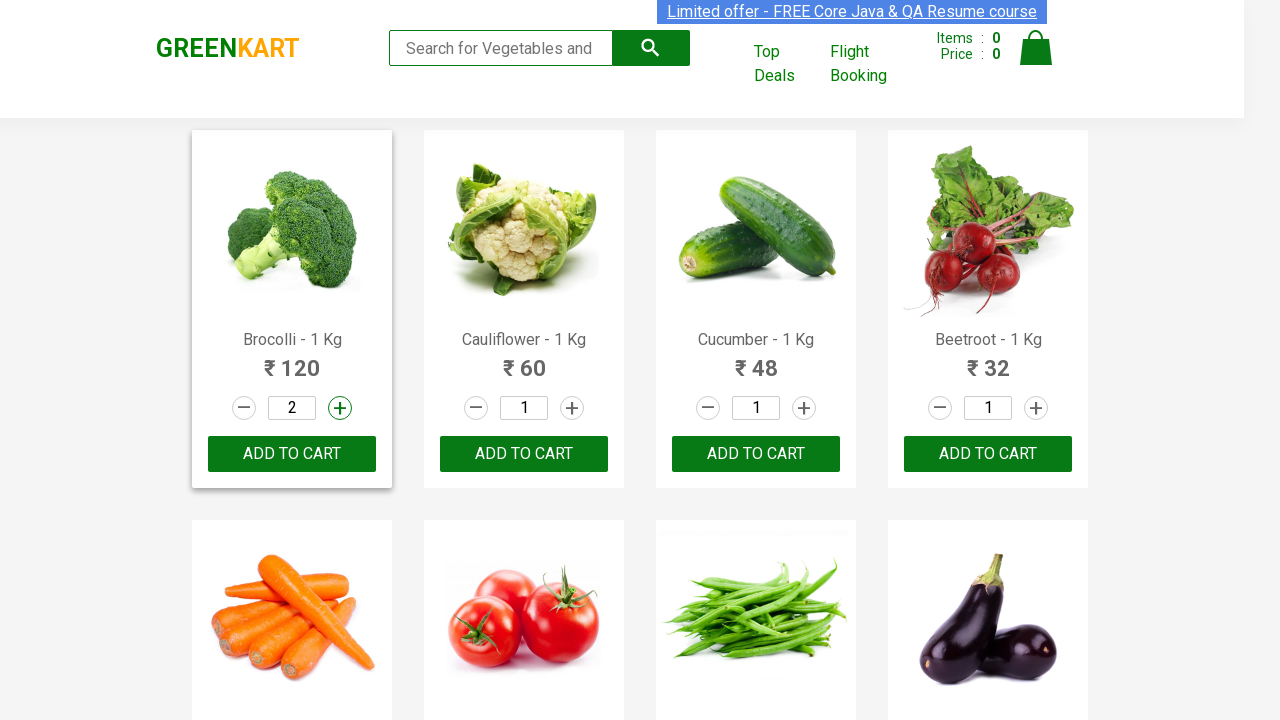

Clicked increment button for Broccoli at (340, 408) on xpath=//*[@id="root"]/div/div[1]/div/div[1]/div[2]/a[2]
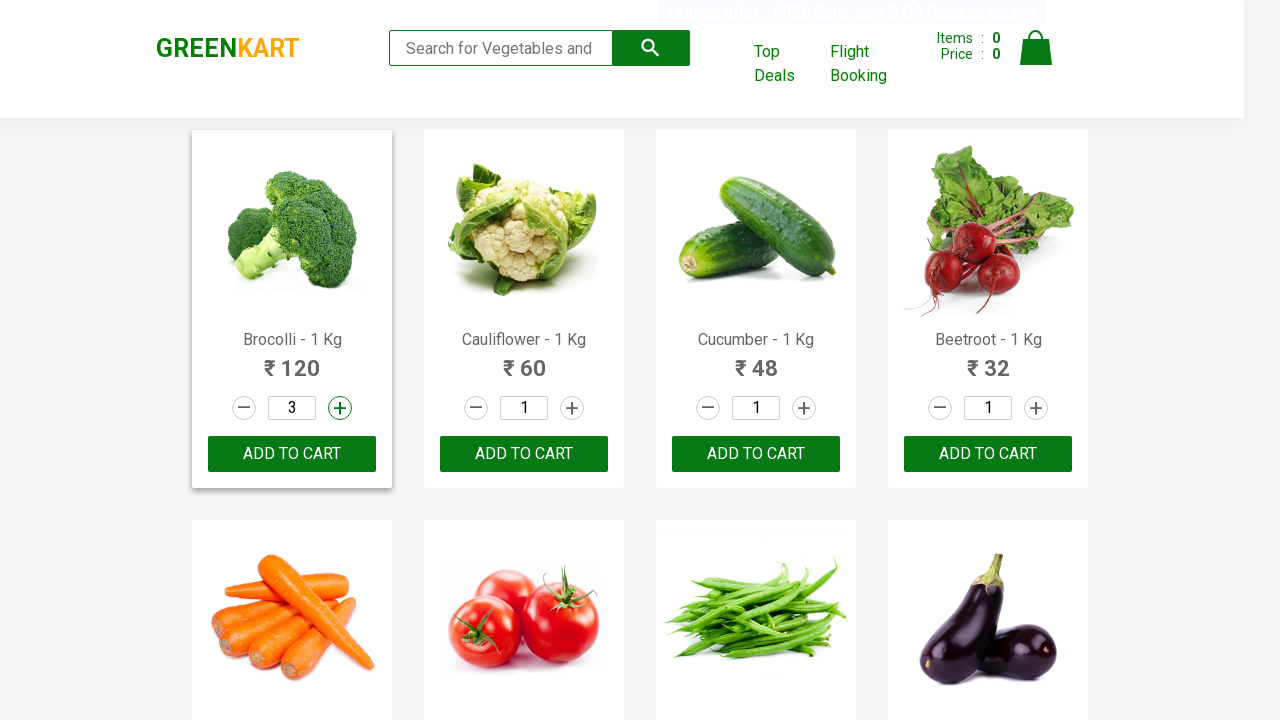

Waited 1 second for Broccoli quantity update
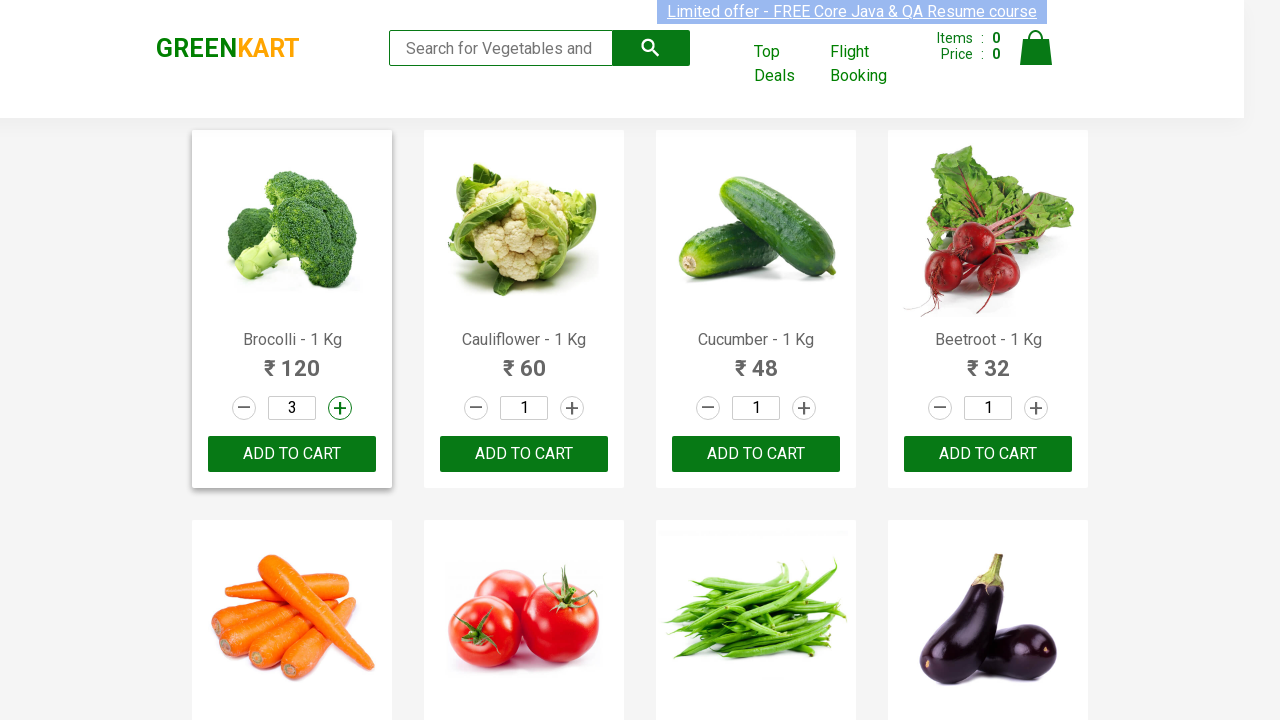

Clicked increment button for Broccoli at (340, 408) on xpath=//*[@id="root"]/div/div[1]/div/div[1]/div[2]/a[2]
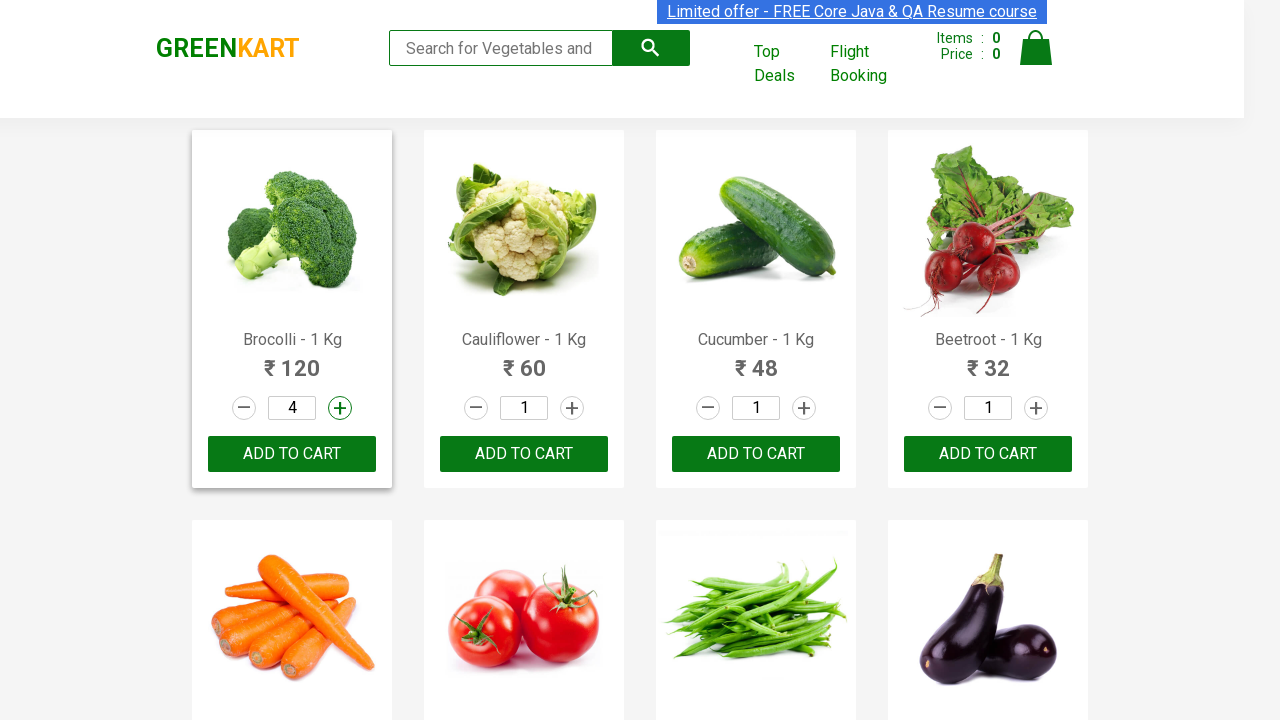

Waited 1 second for Broccoli quantity update
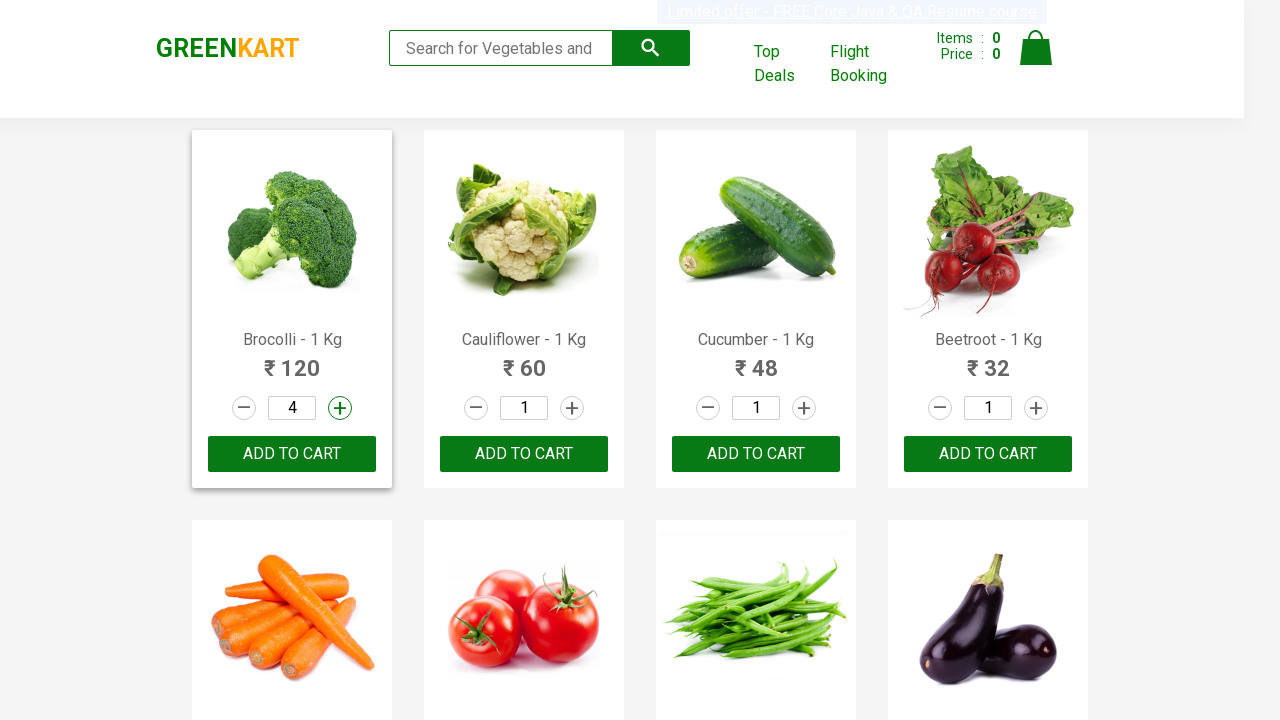

Clicked increment button for Broccoli at (340, 408) on xpath=//*[@id="root"]/div/div[1]/div/div[1]/div[2]/a[2]
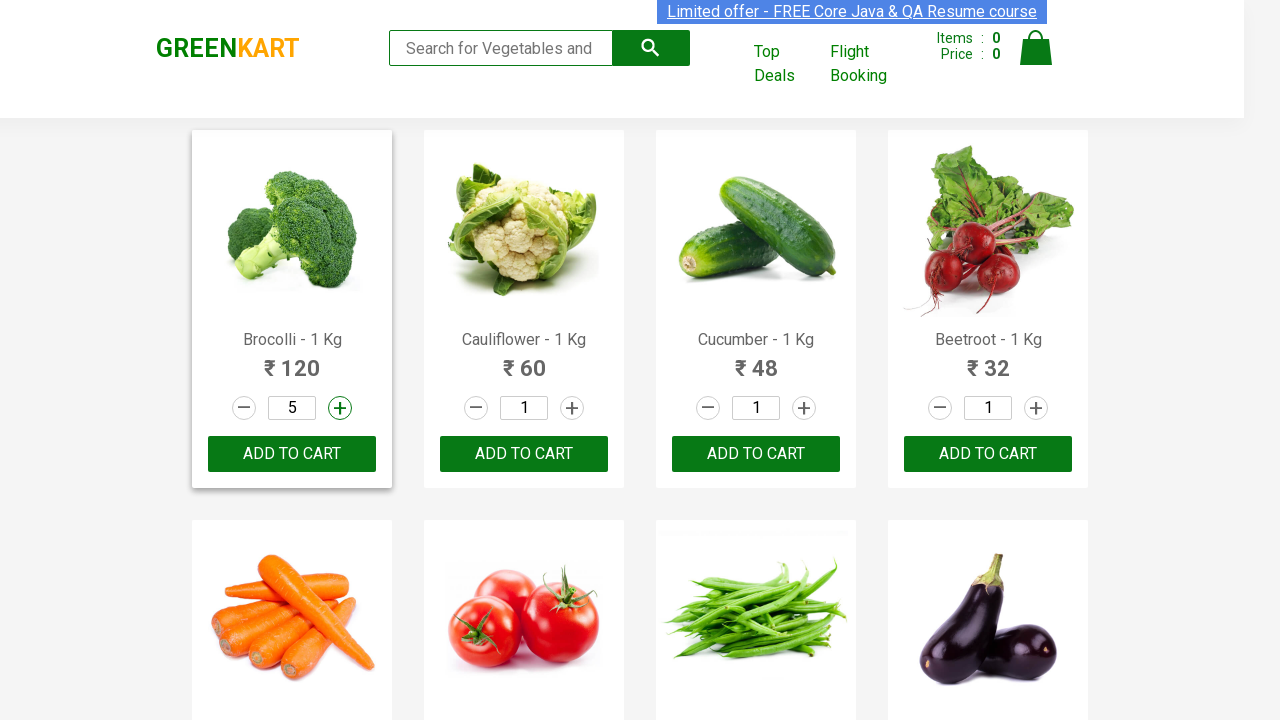

Waited 1 second for Broccoli quantity update
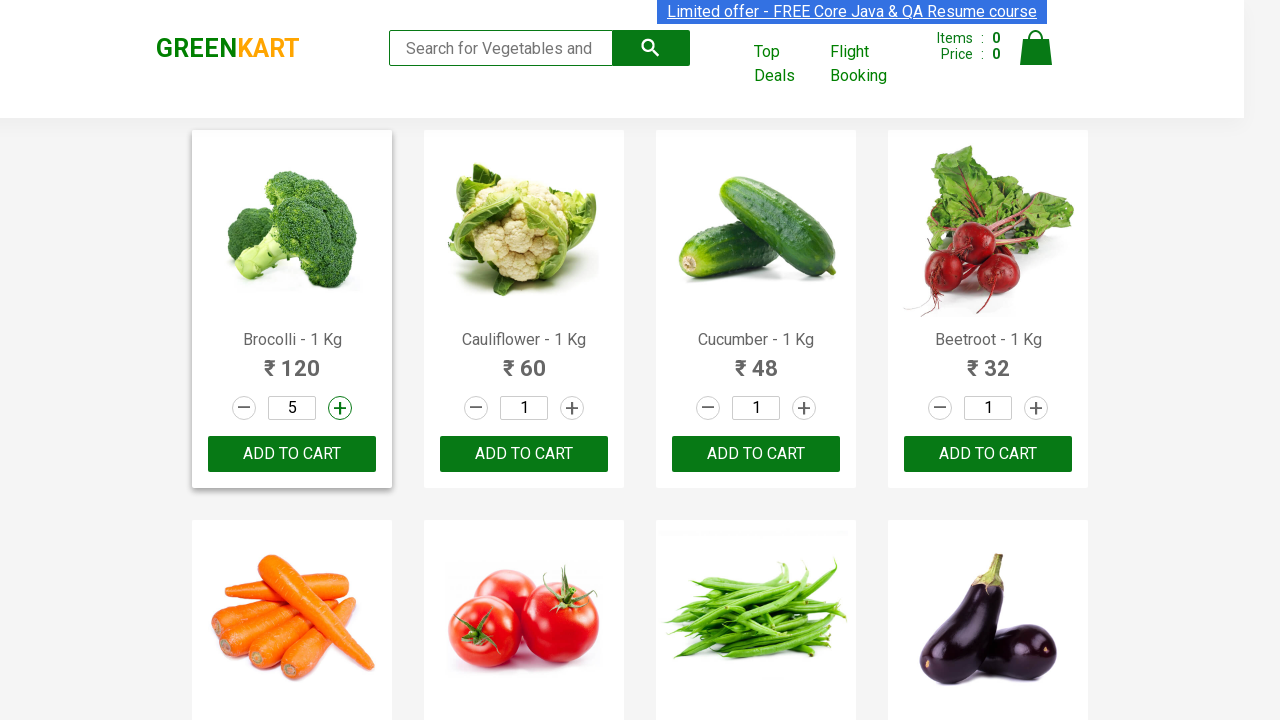

Clicked Add to Cart button for Broccoli at (292, 454) on xpath=//*[@id="root"]/div/div[1]/div/div[1]/div[3]/button
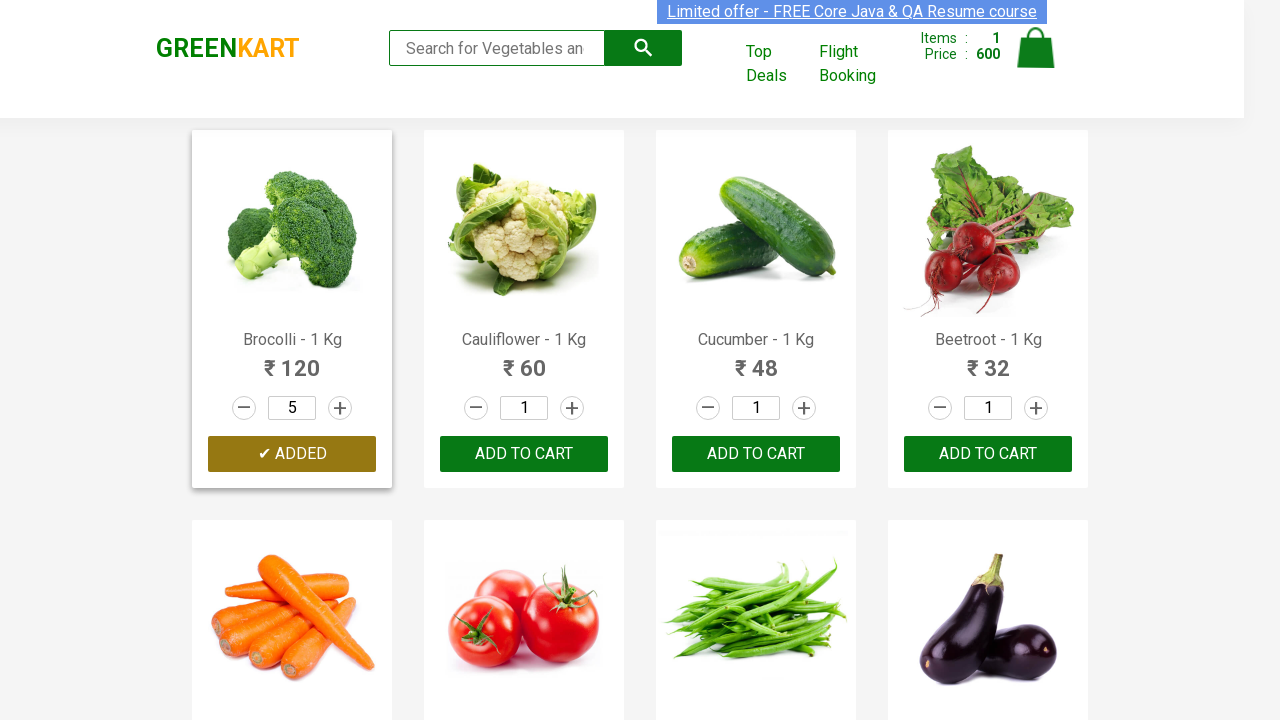

Clicked cart link in header at (1036, 59) on xpath=//*[@id="root"]/div/header/div/div[3]/a[4]
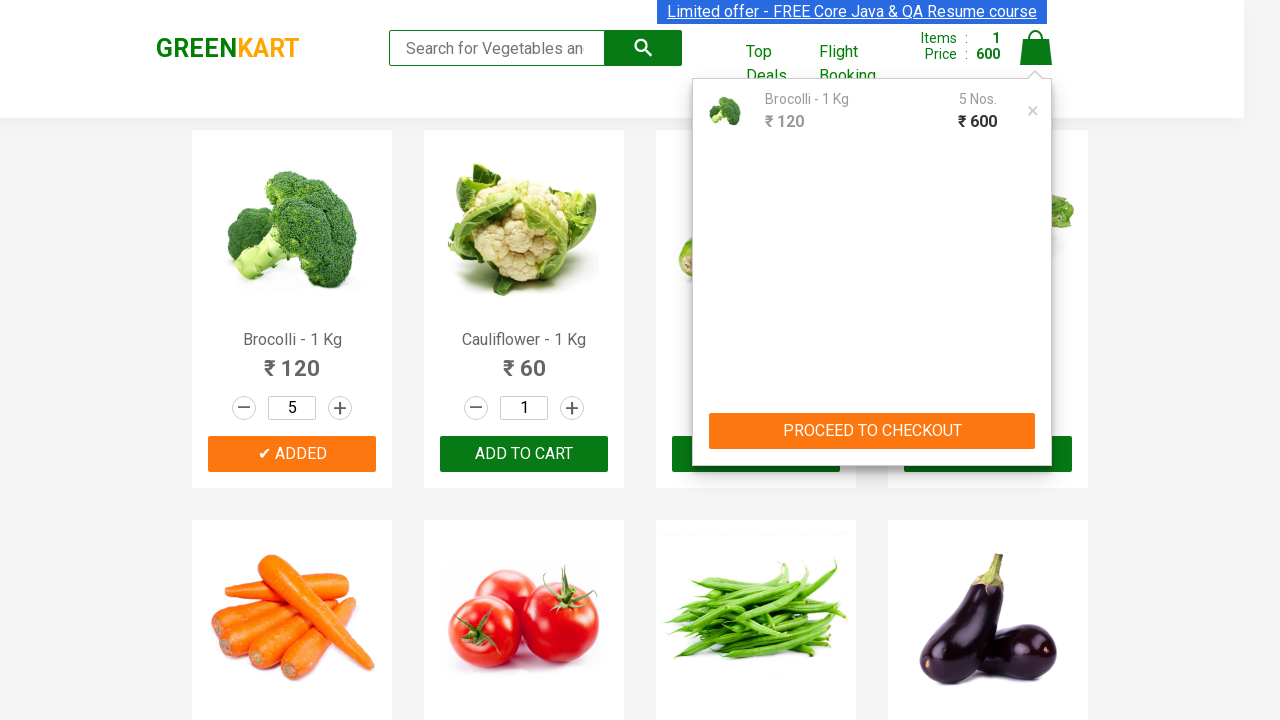

Waited 3 seconds for cart page to load
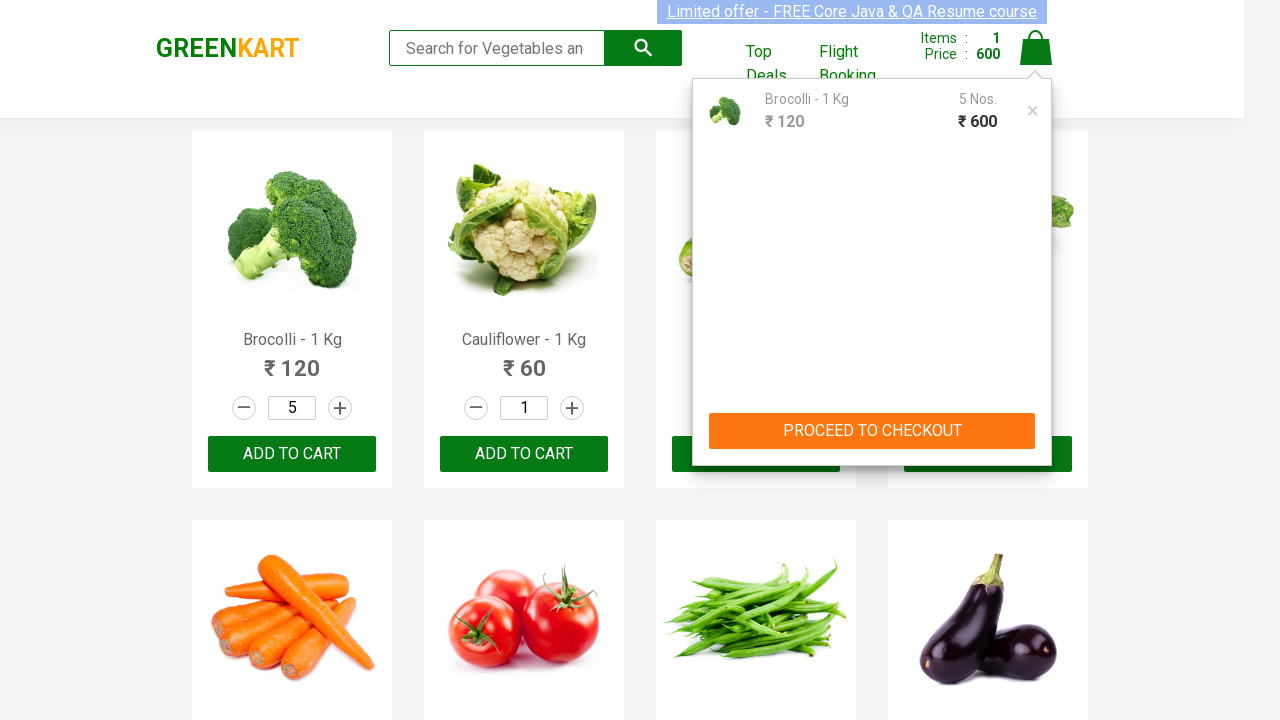

Clicked Proceed to Checkout button at (872, 431) on xpath=//*[@id="root"]/div/header/div/div[3]/div[2]/div[2]/button
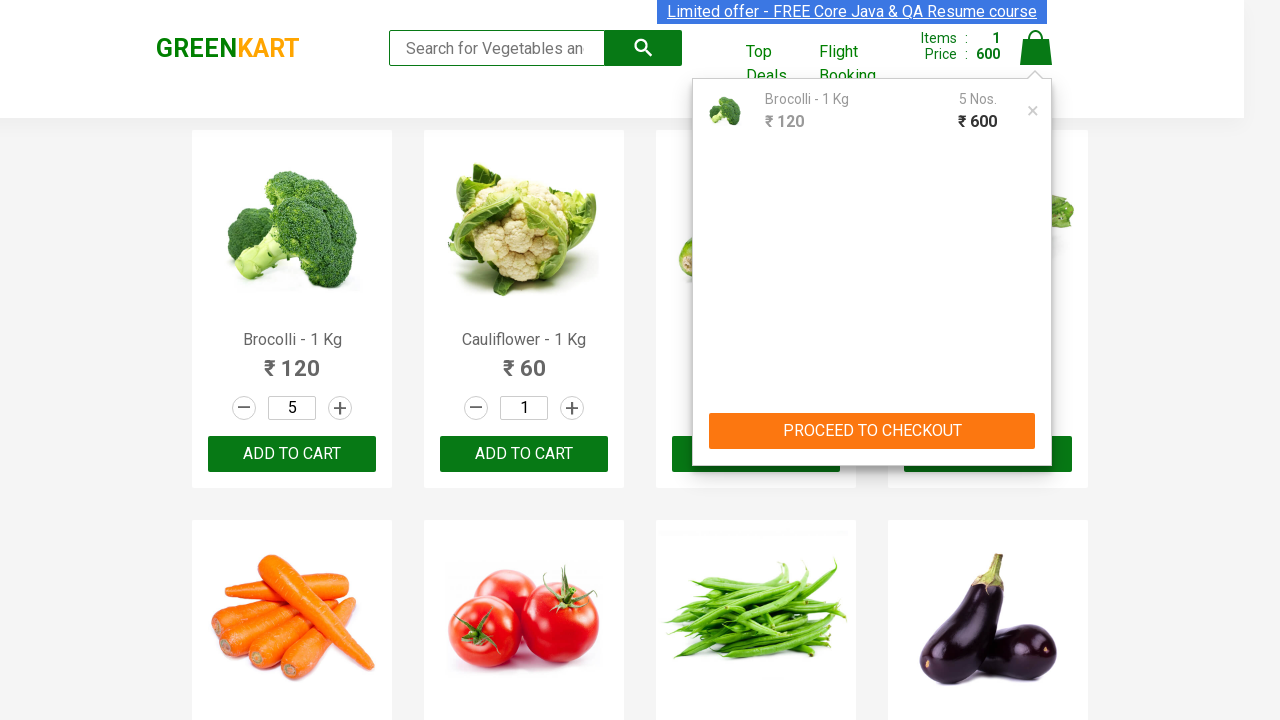

Waited 2 seconds for checkout page to load
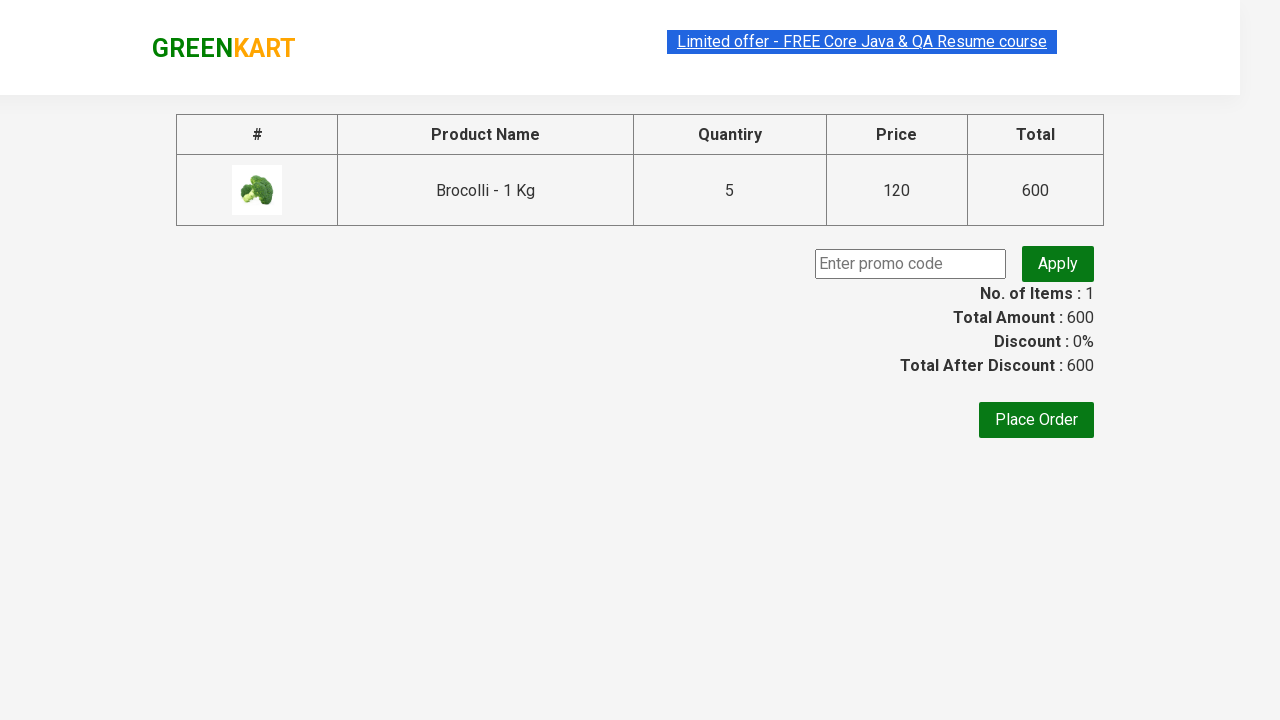

Verified cart table is visible
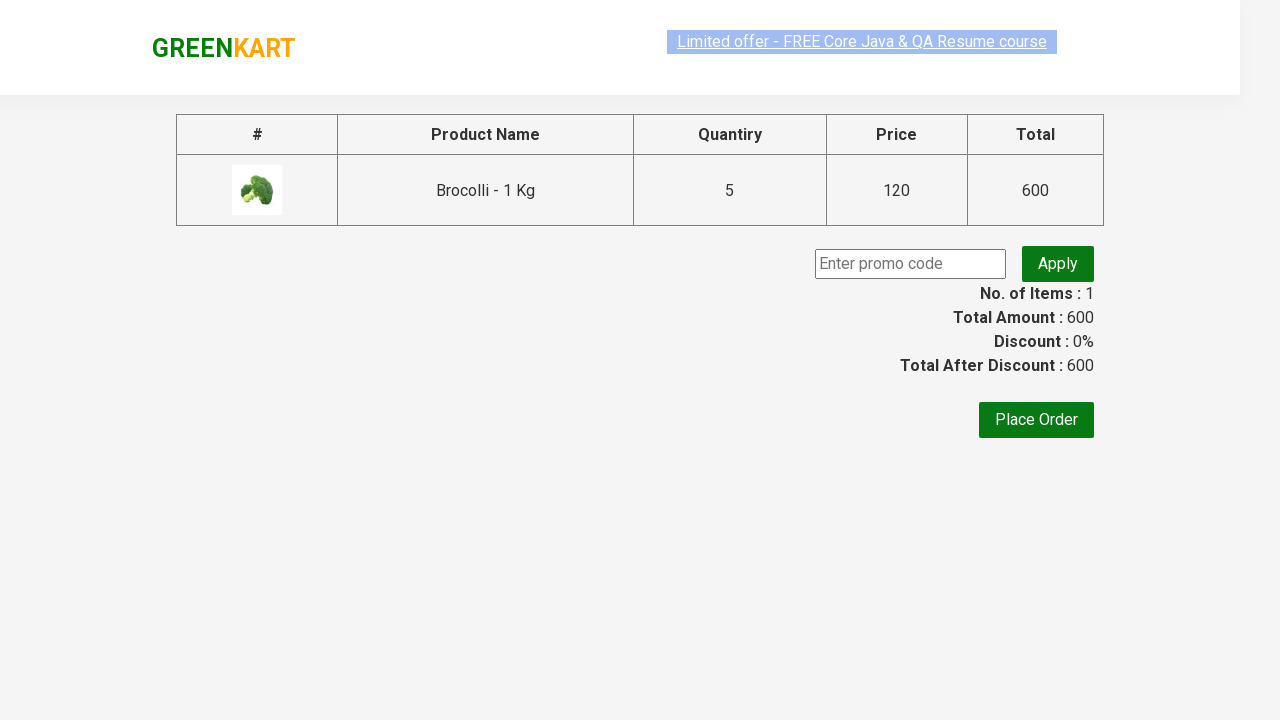

Clicked Place Order button at (1036, 420) on xpath=//*[@id="root"]/div/div/div/div/button
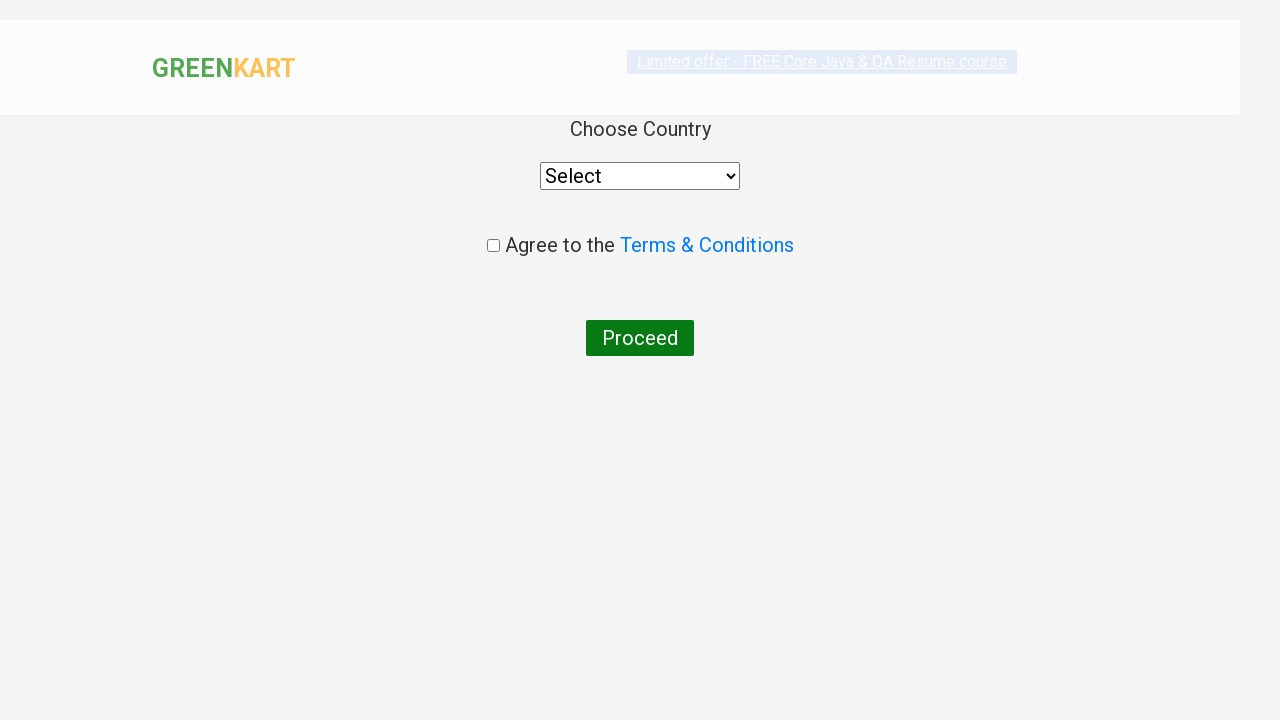

Waited 3 seconds for order summary page to load
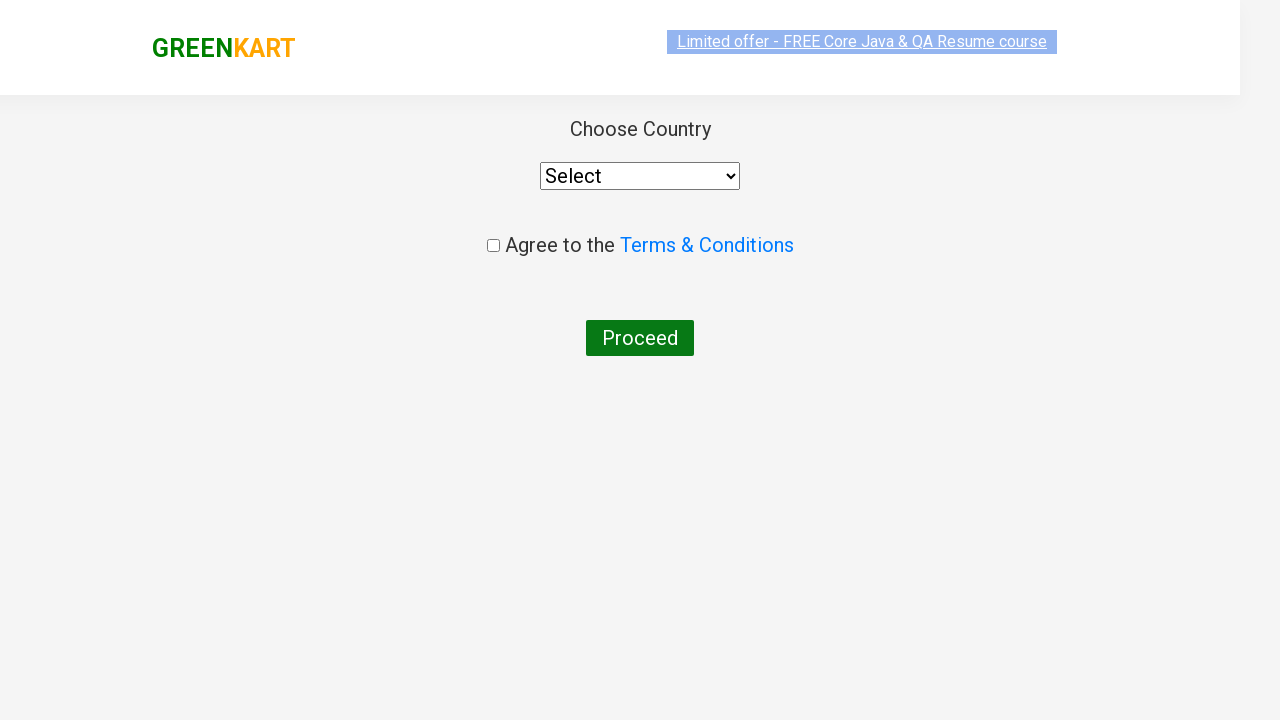

Selected Iraq from country dropdown on //*[@id="root"]/div/div/div/div/div/select
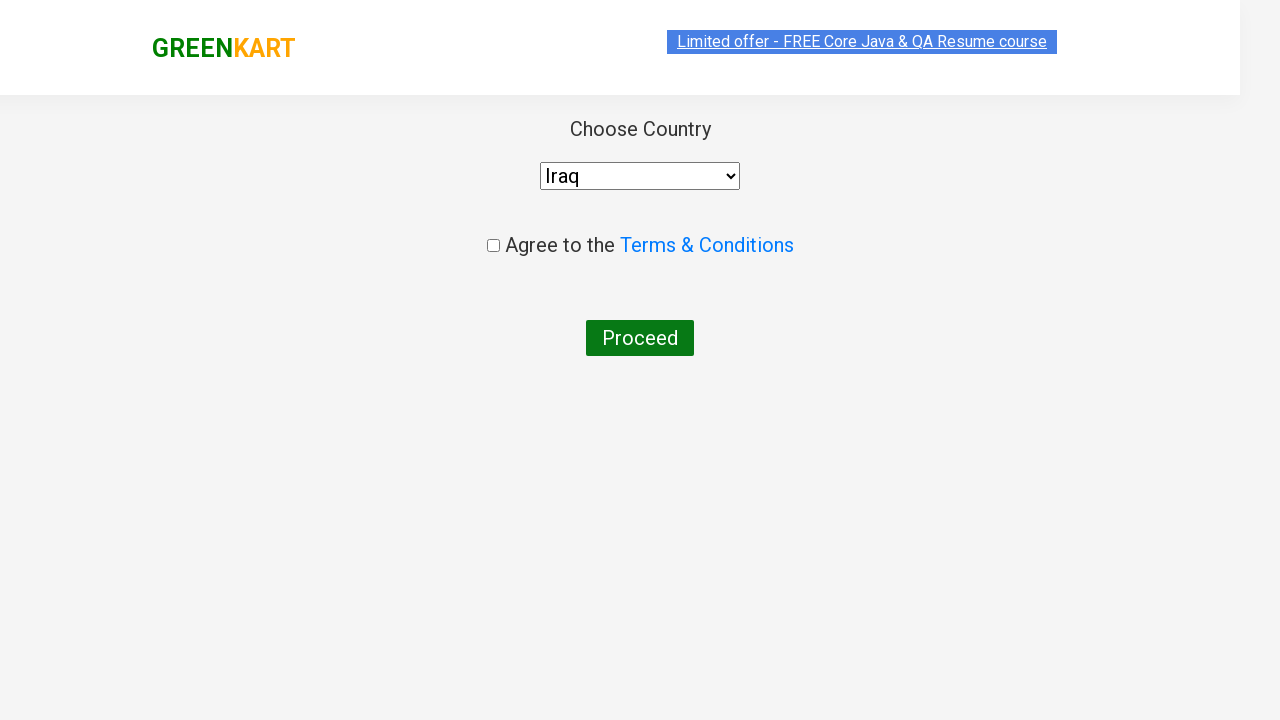

Waited 2 seconds after country selection
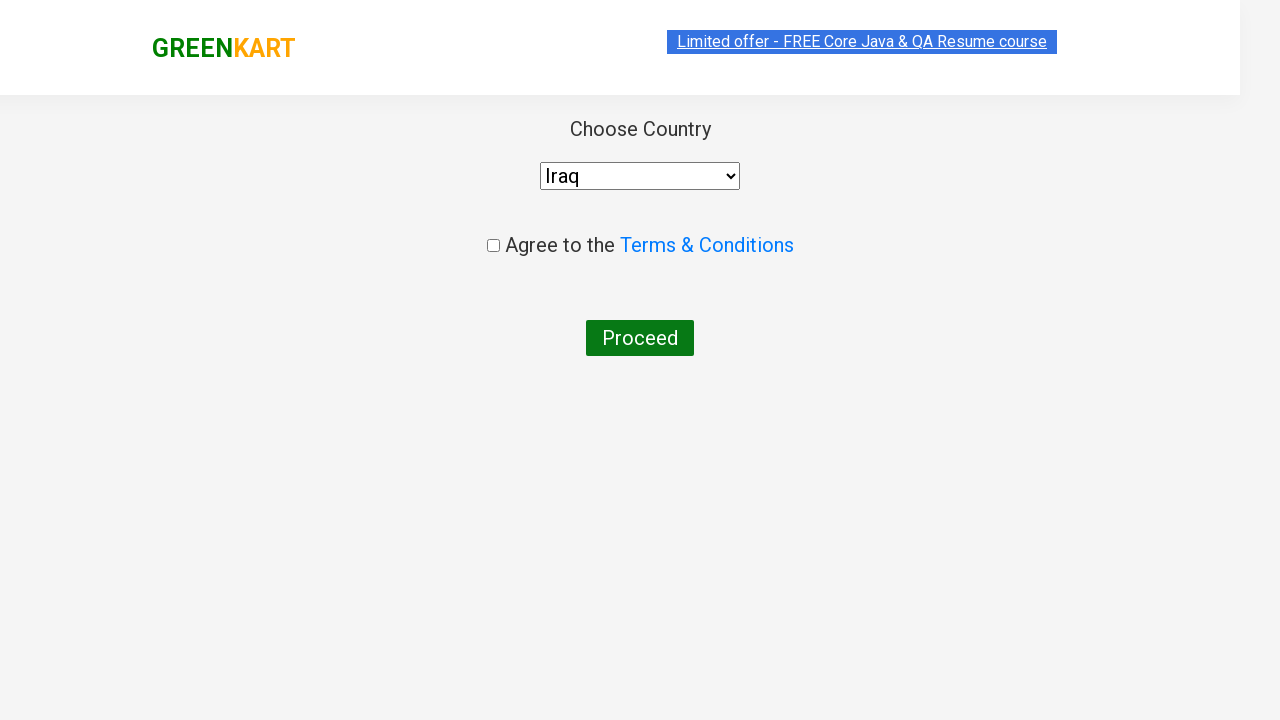

Clicked agreement checkbox at (493, 246) on xpath=//*[@id="root"]/div/div/div/div/input
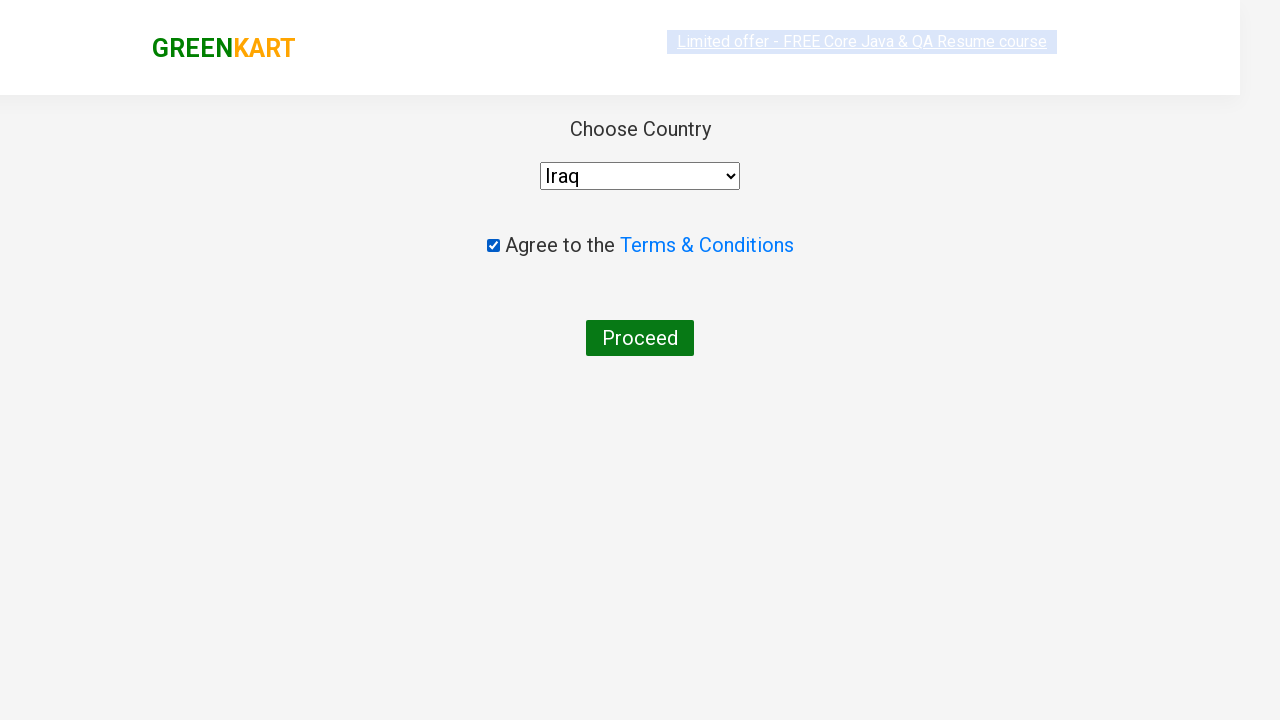

Waited 3 seconds after checkbox confirmation
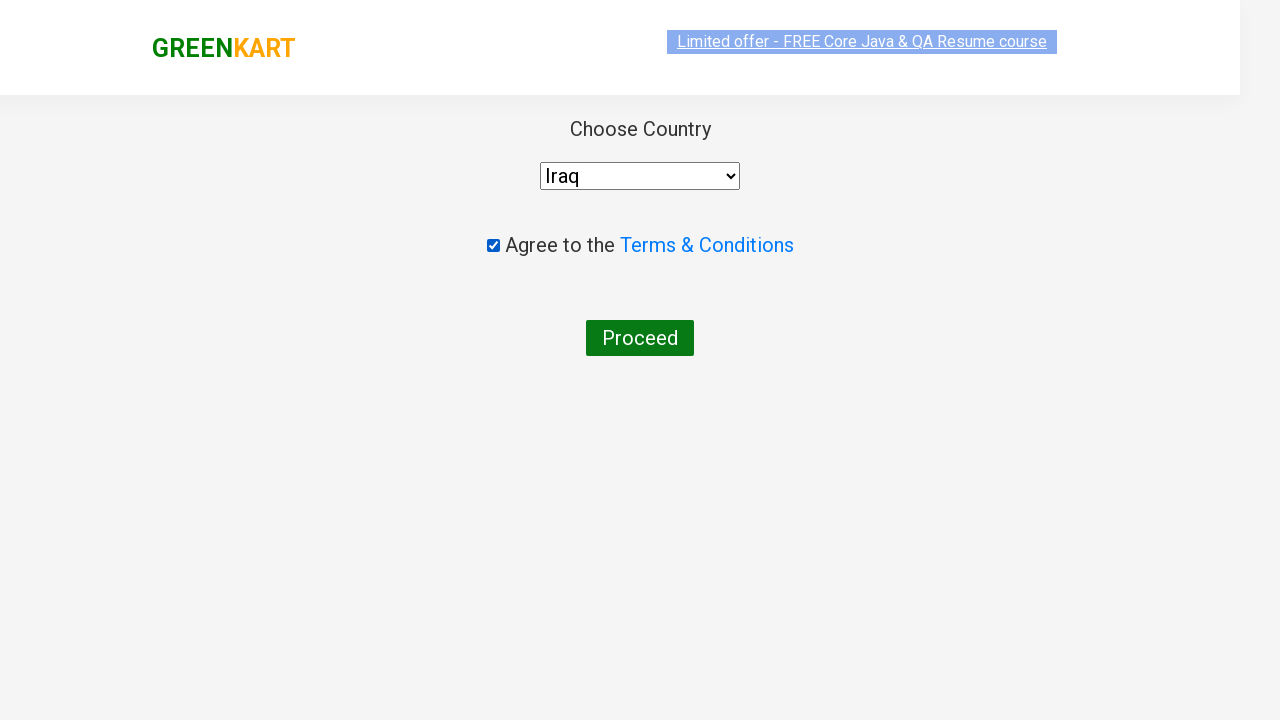

Clicked final Proceed button to complete order at (640, 338) on xpath=//*[@id="root"]/div/div/div/div/button
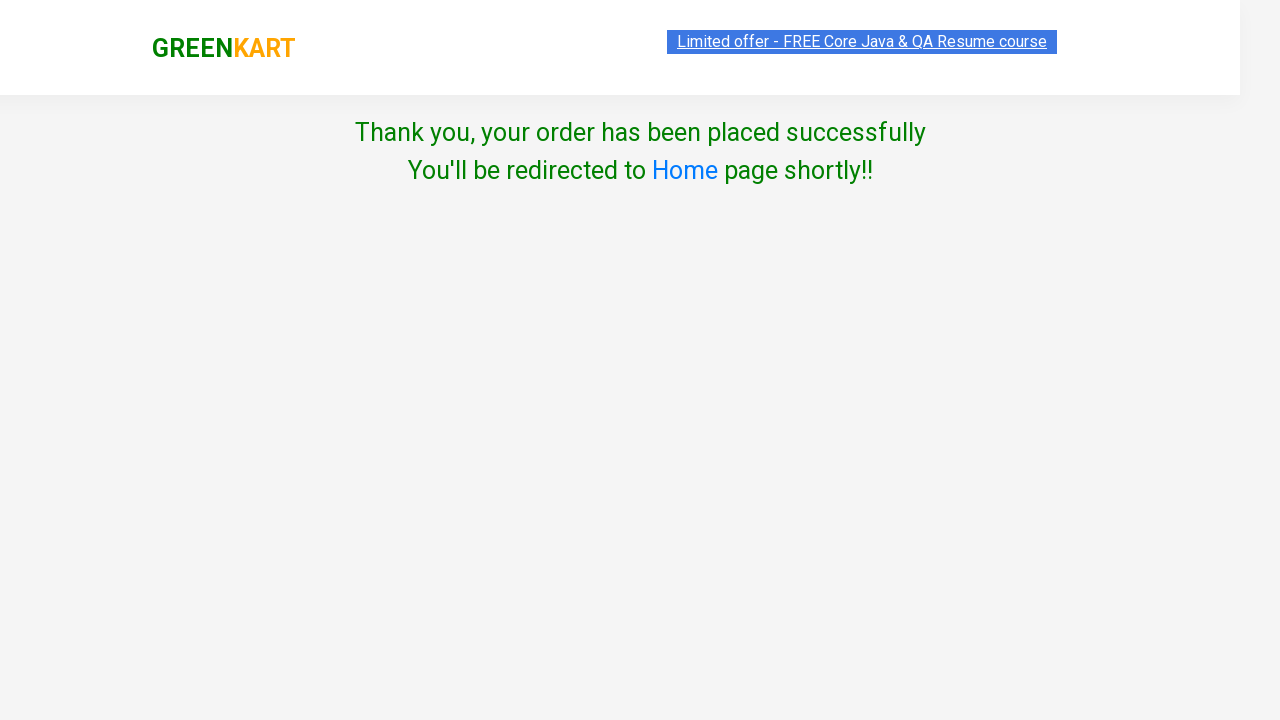

Waited 3 seconds for order completion
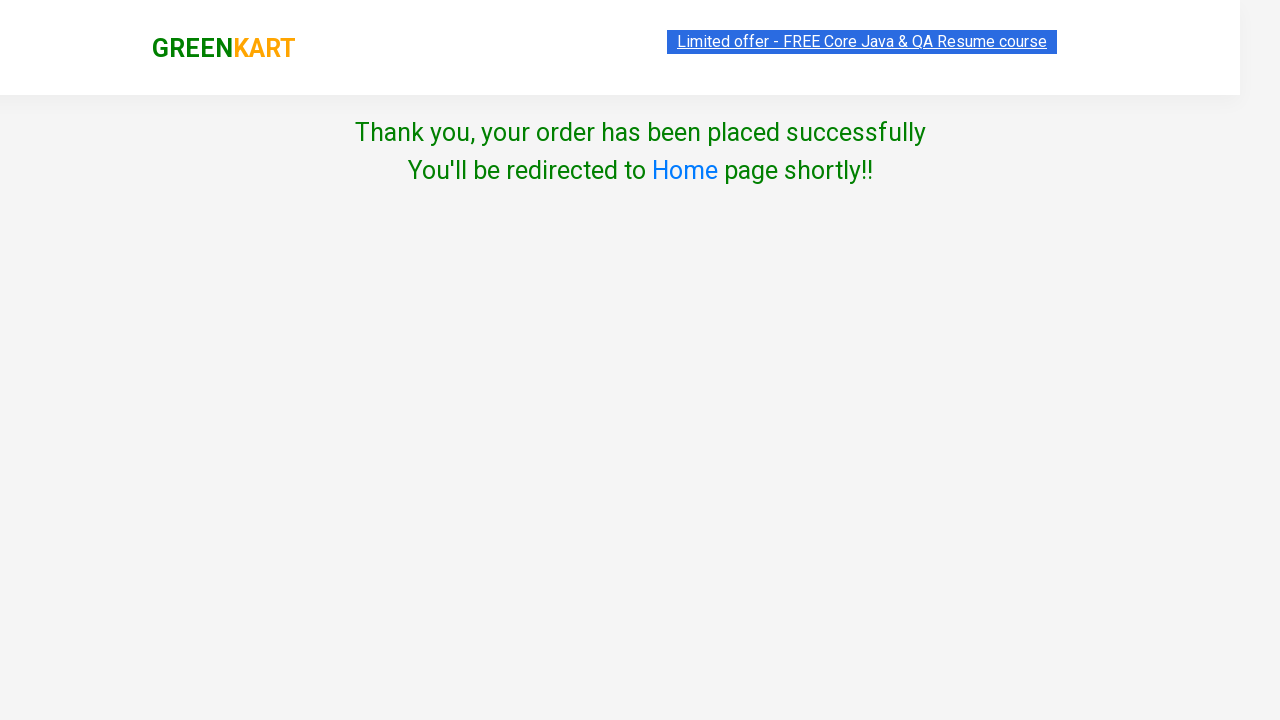

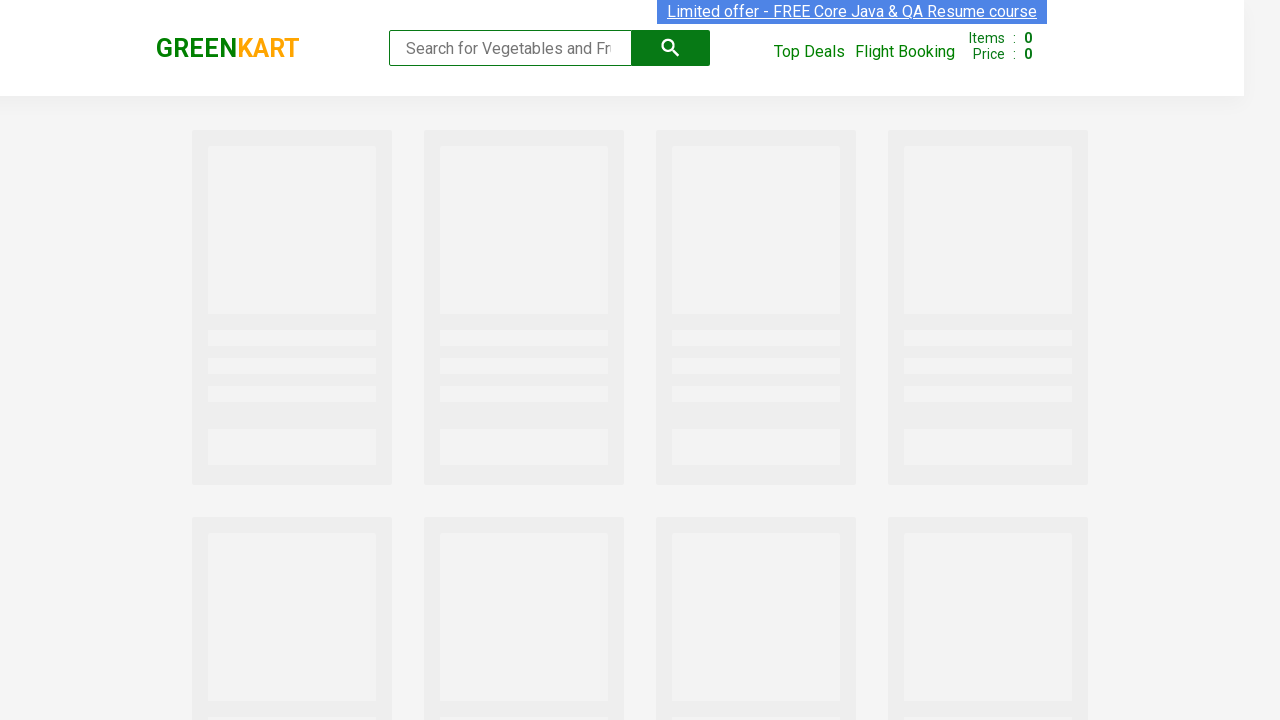